Tests hover functionality by hovering over three user images, verifying the displayed username, clicking view profile links, and navigating back

Starting URL: http://the-internet.herokuapp.com/hovers

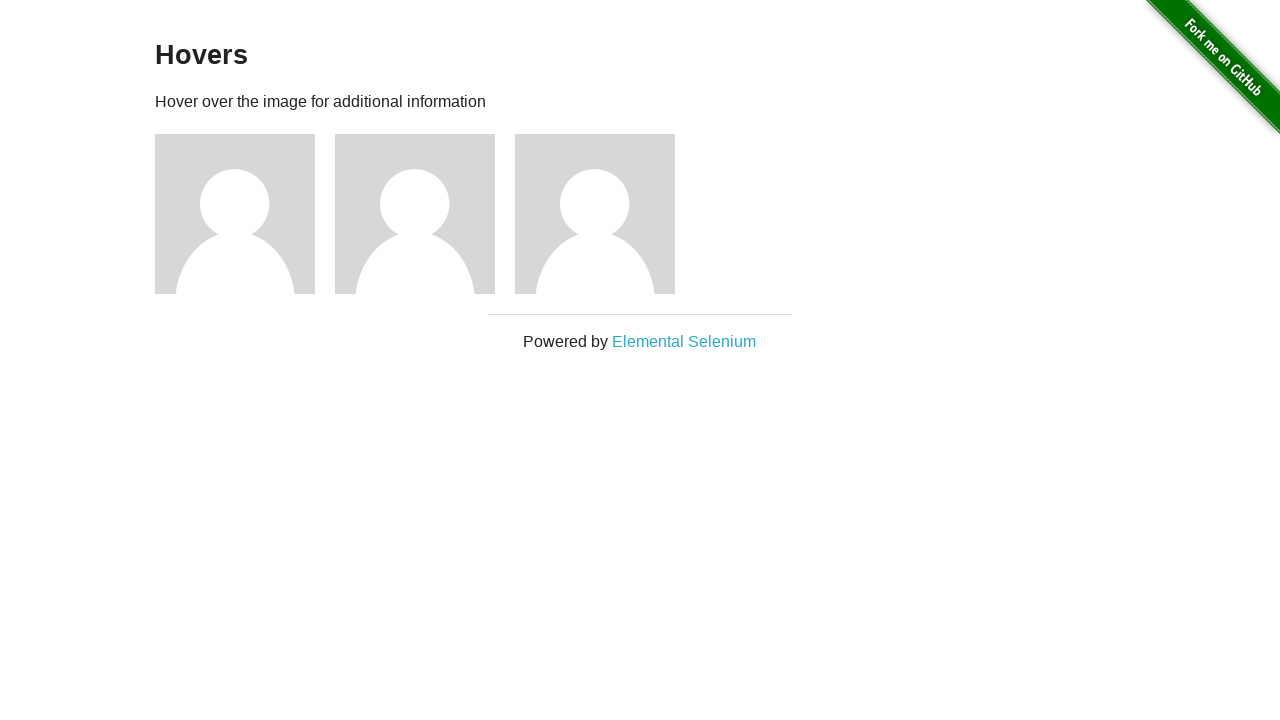

Hovered over first user image at (235, 214) on xpath=//*[@id='content']/div/div[1]/img
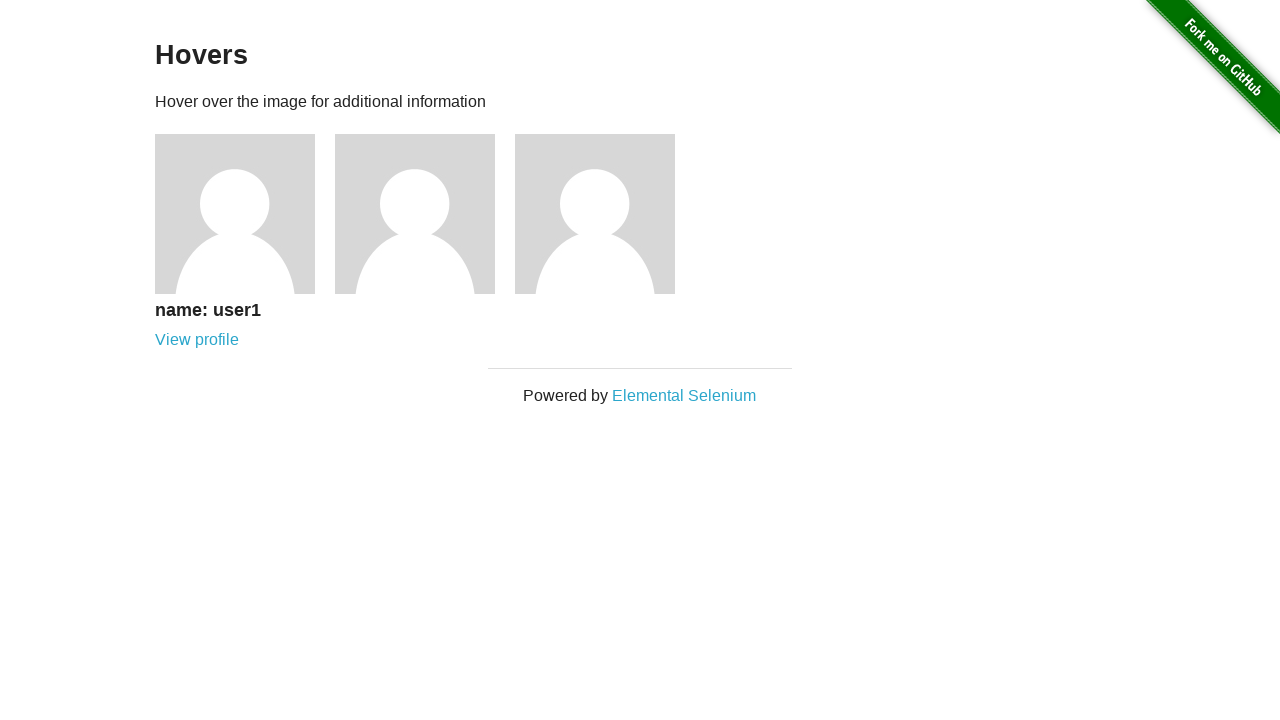

Located first user's name element
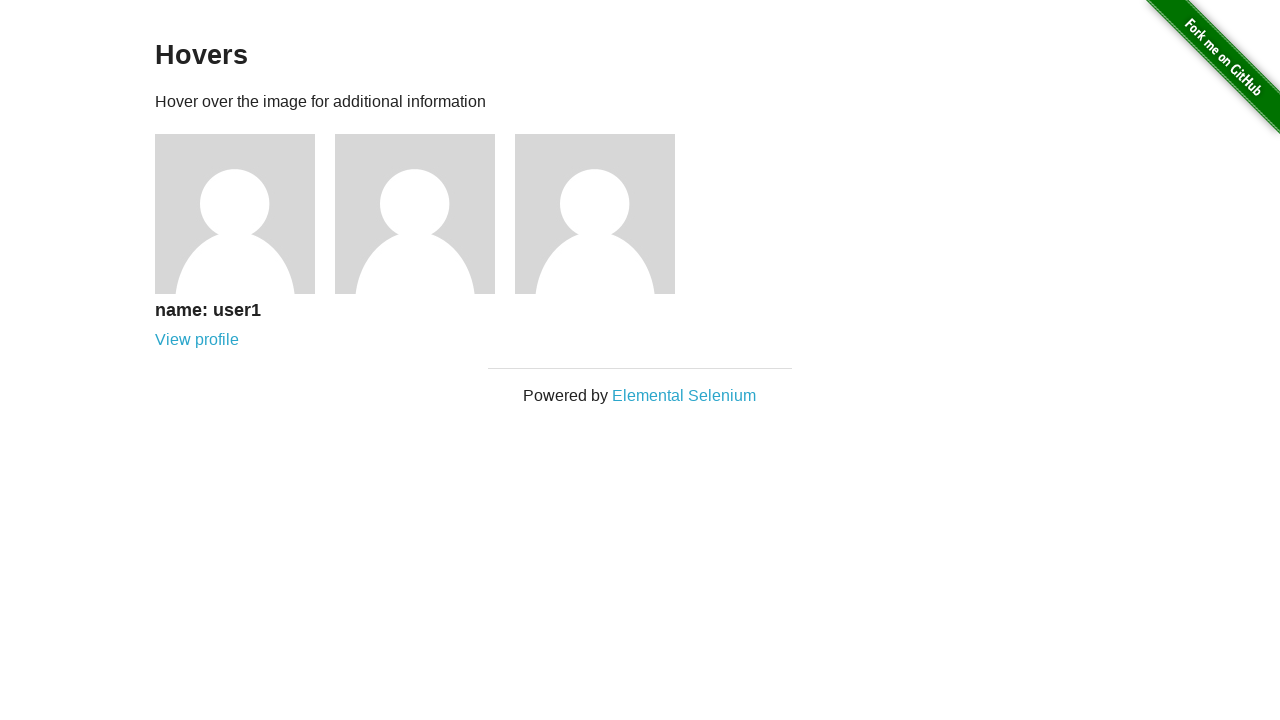

Verified first username displays as 'name: user1'
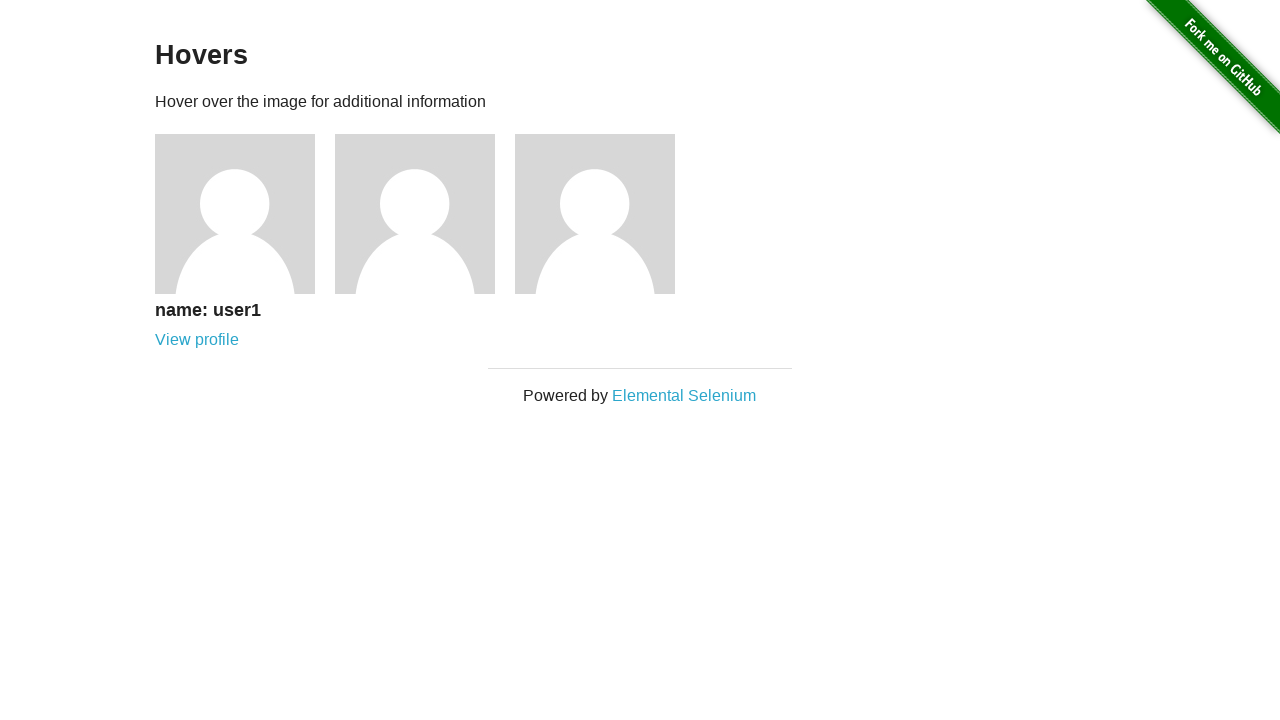

Clicked view profile link for user1 at (197, 340) on xpath=//*[@id='content']/div/div[1]/div/a
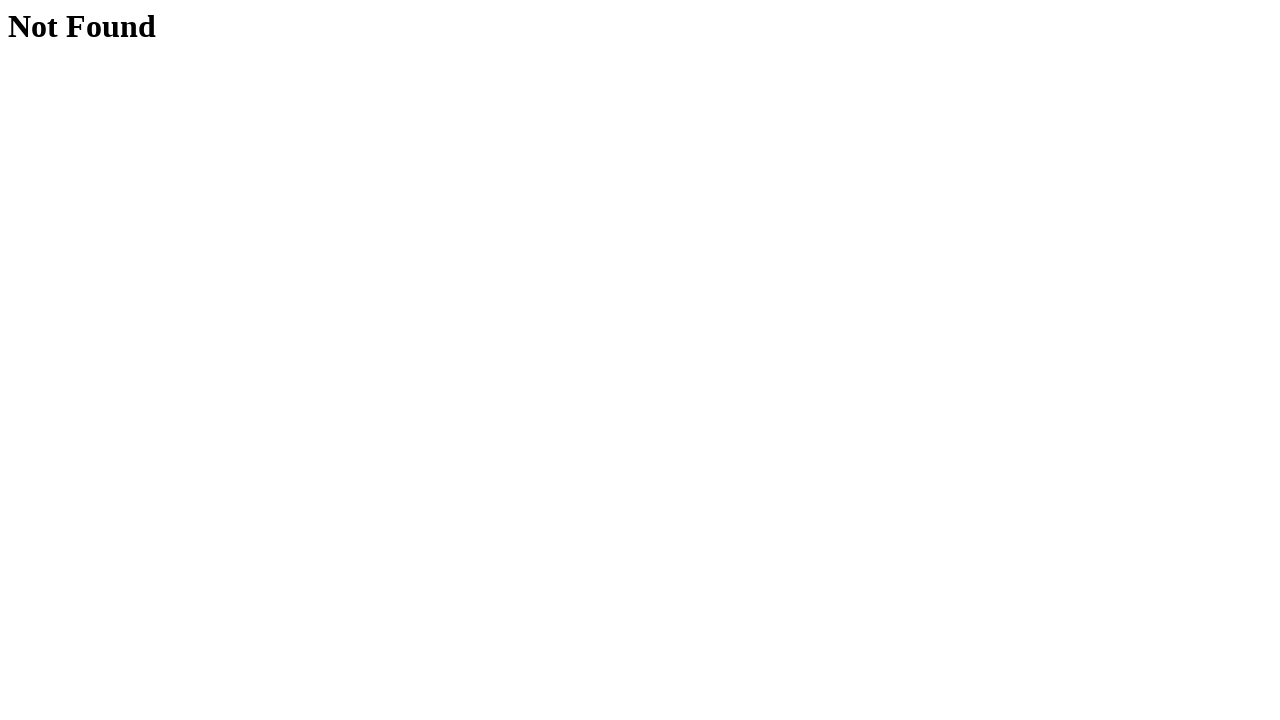

Waited for 404 page heading to load
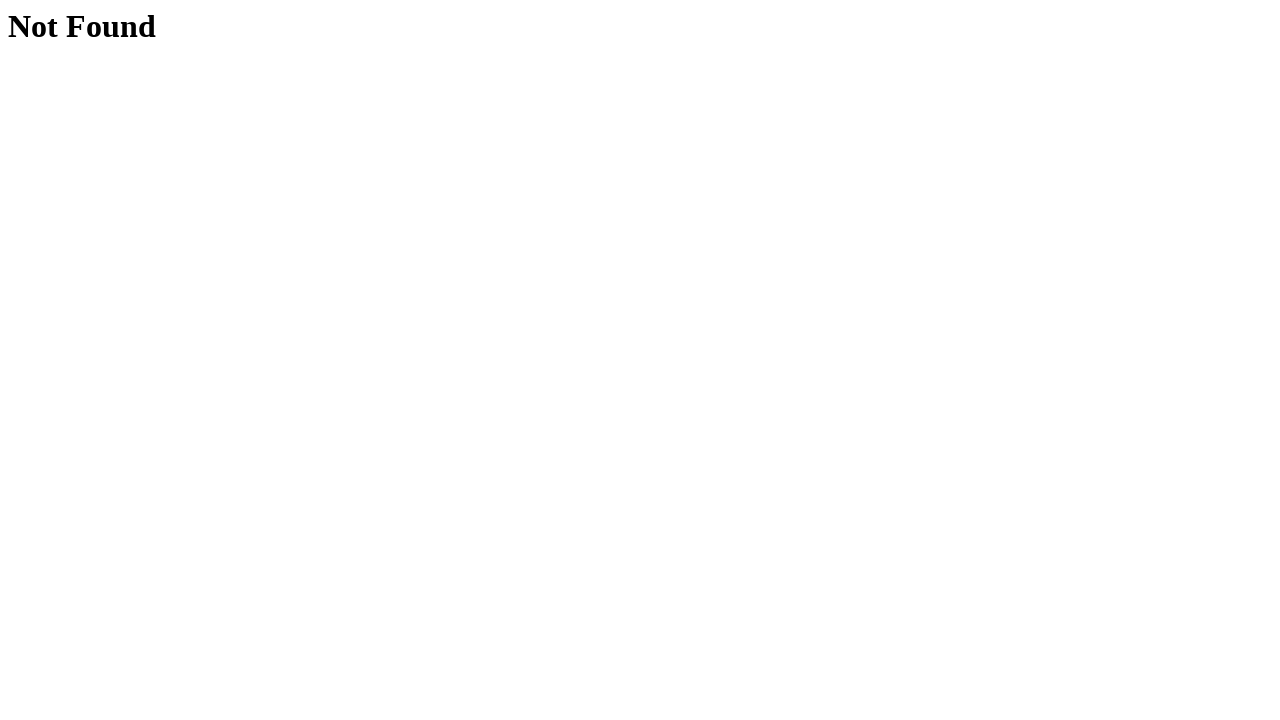

Verified 404 'Not Found' page displayed
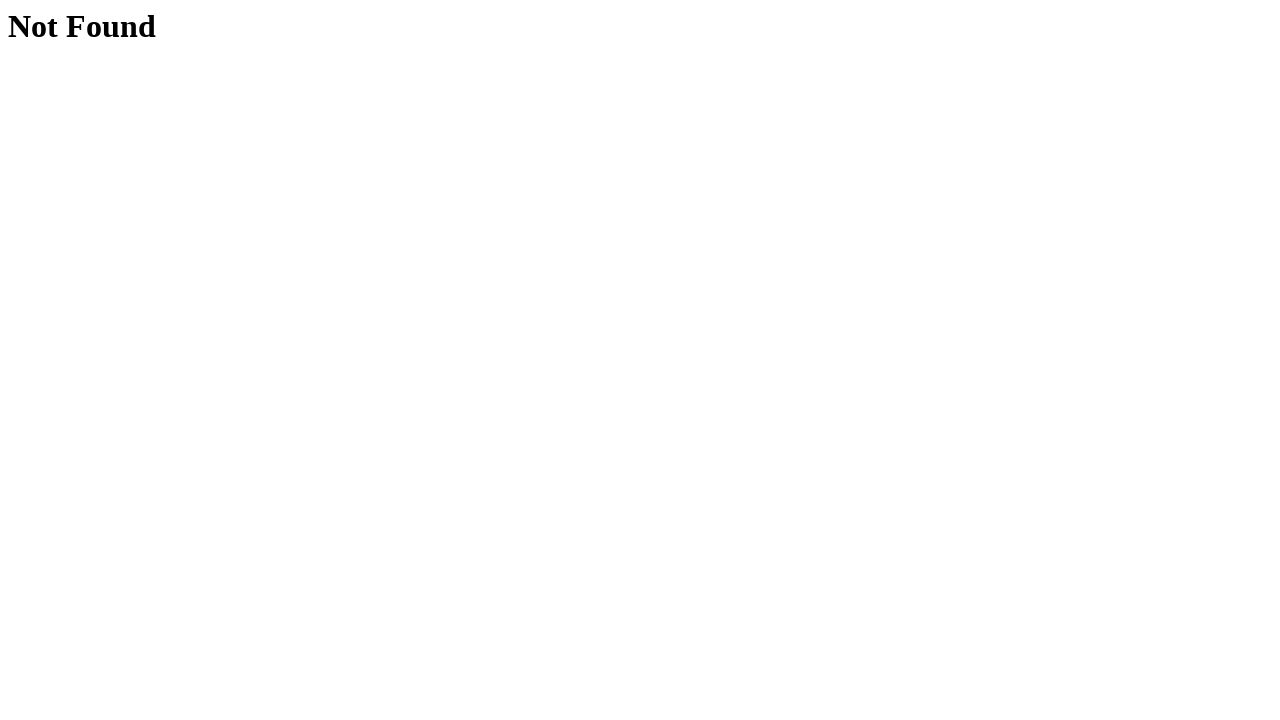

Navigated back to hovers page
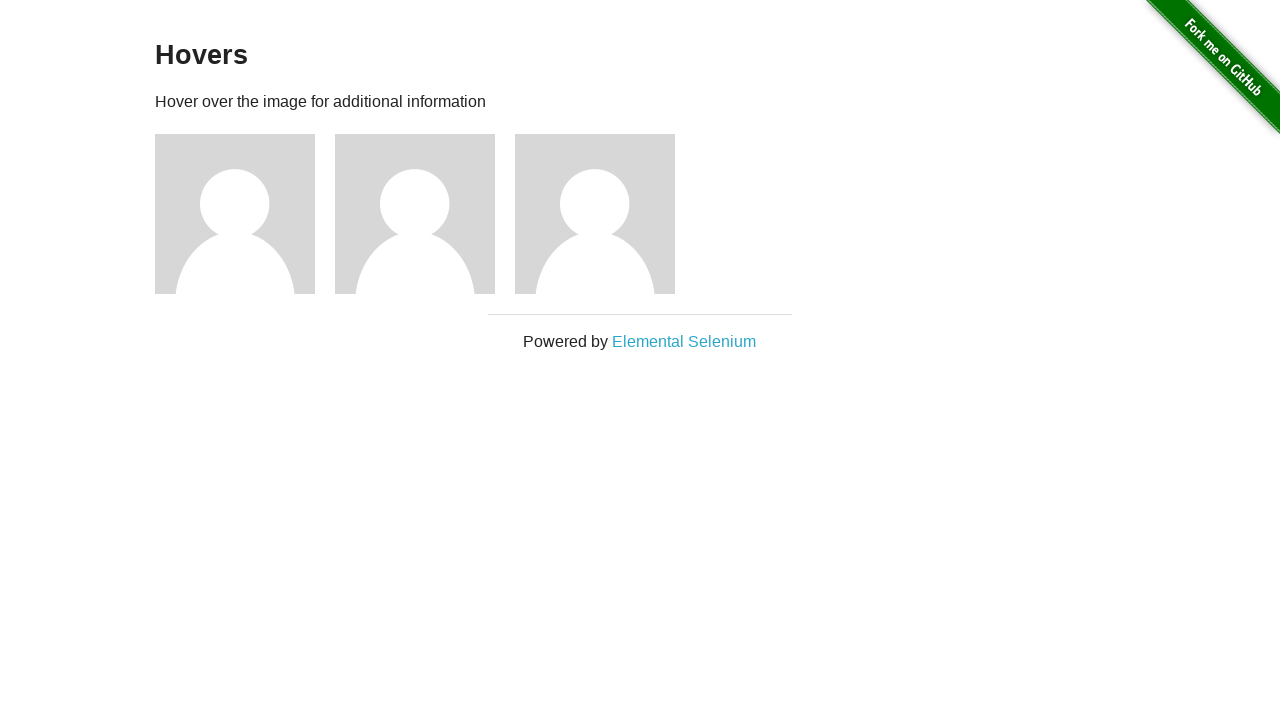

Hovered over second user image at (415, 214) on xpath=//*[@id='content']/div/div[2]/img
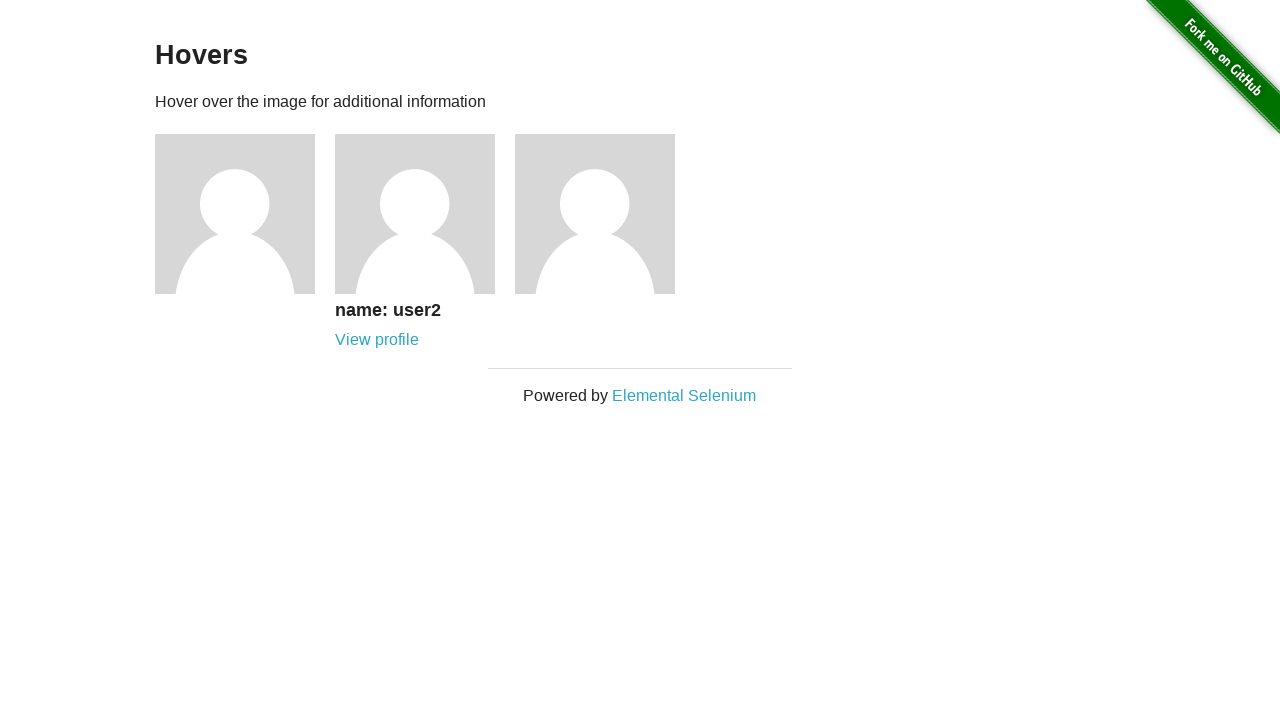

Located second user's name element
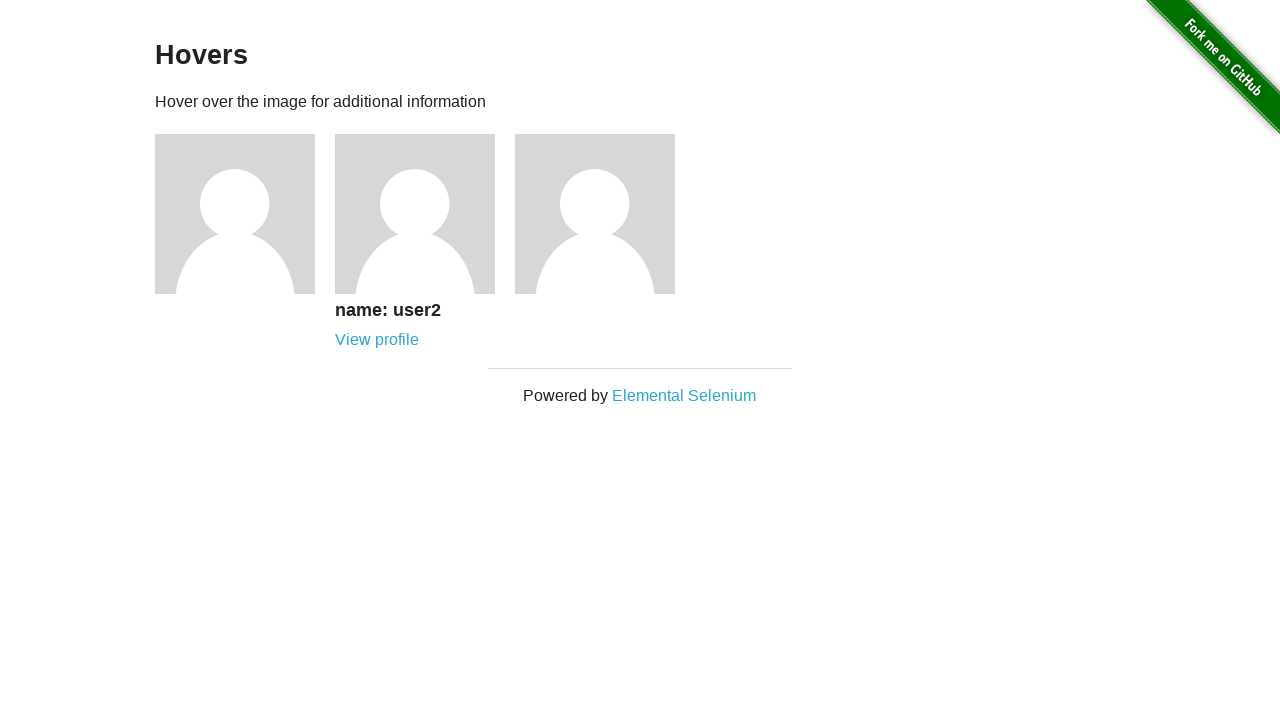

Verified second username displays as 'name: user2'
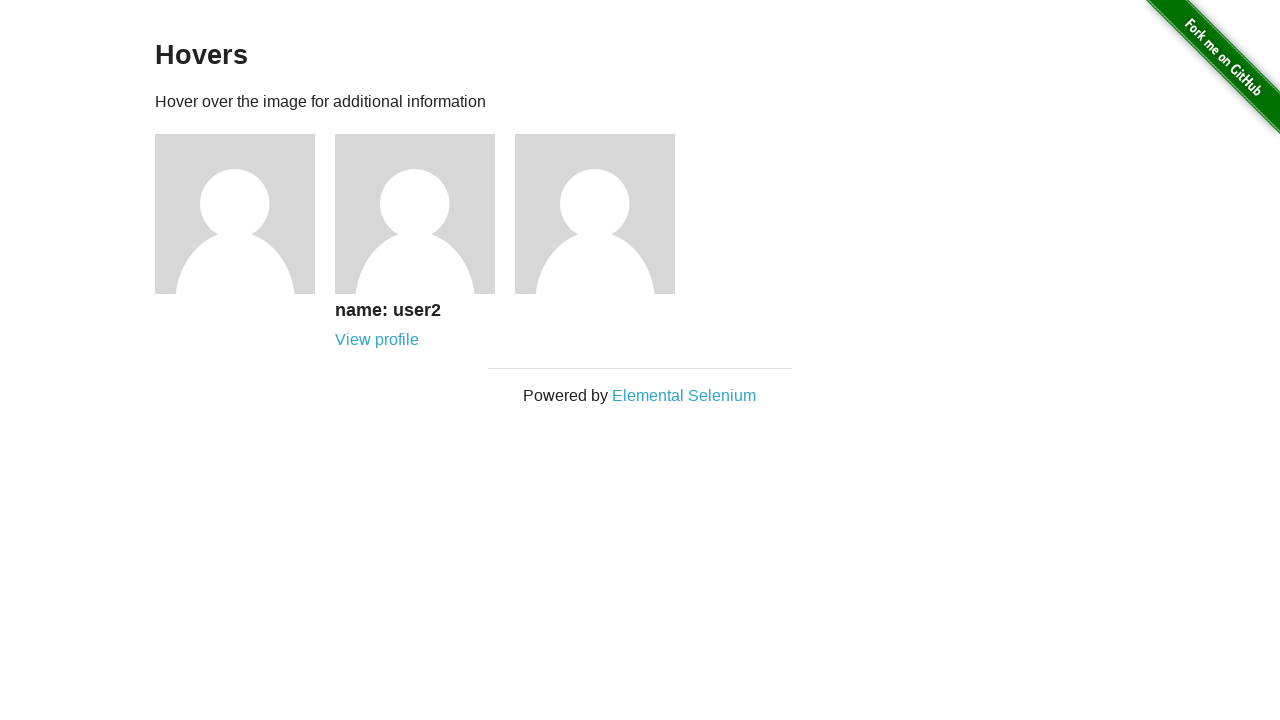

Clicked view profile link for user2 at (377, 340) on xpath=//*[@id='content']/div/div[2]/div/a
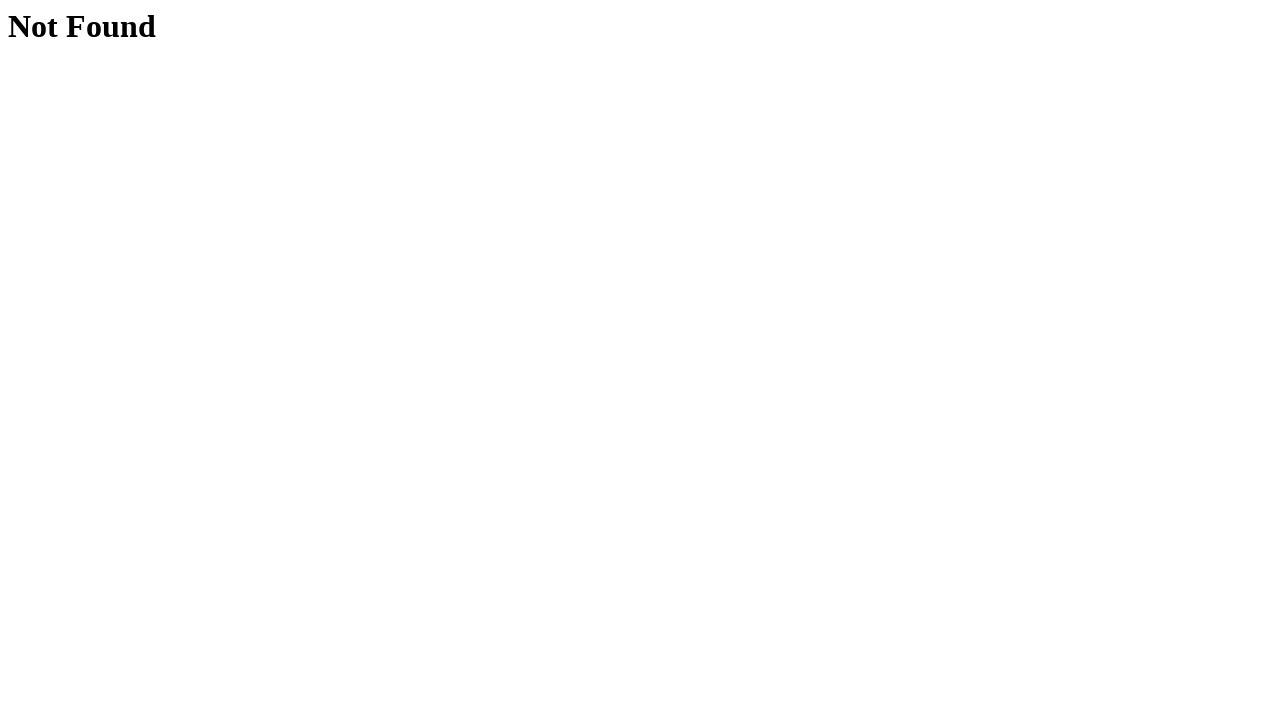

Waited for 404 page heading to load
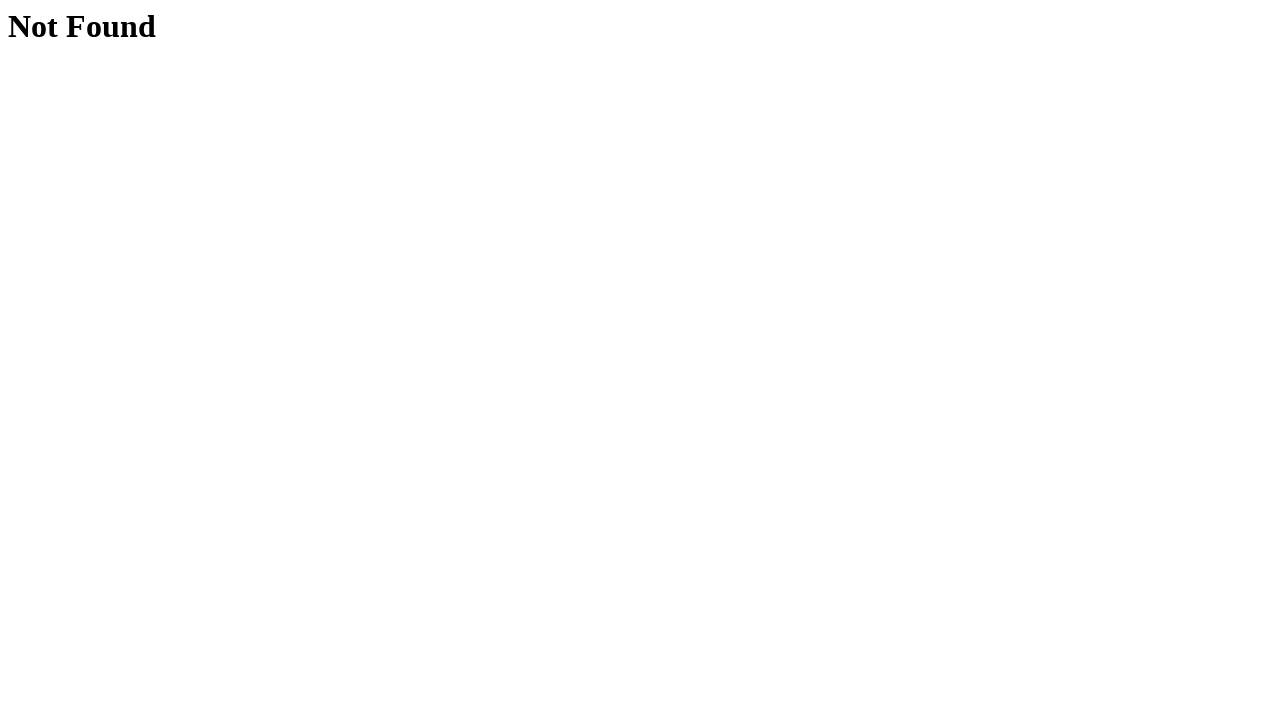

Verified 404 'Not Found' page displayed
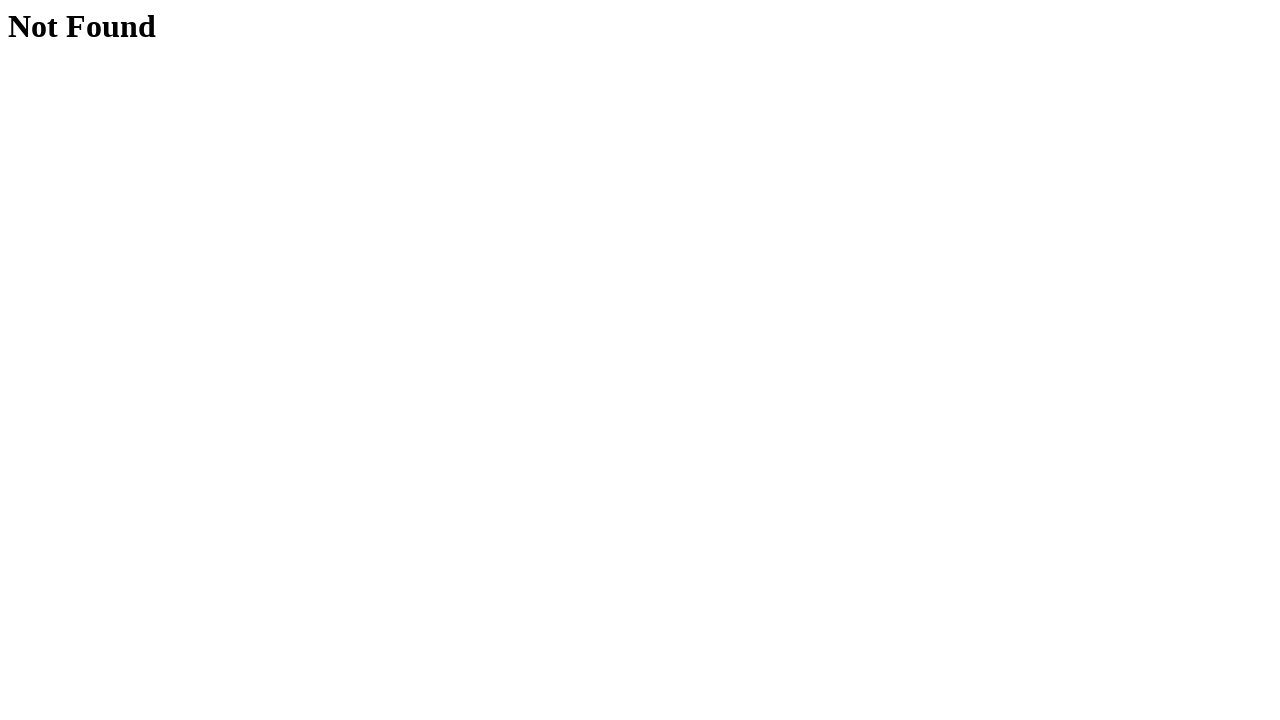

Navigated back to hovers page
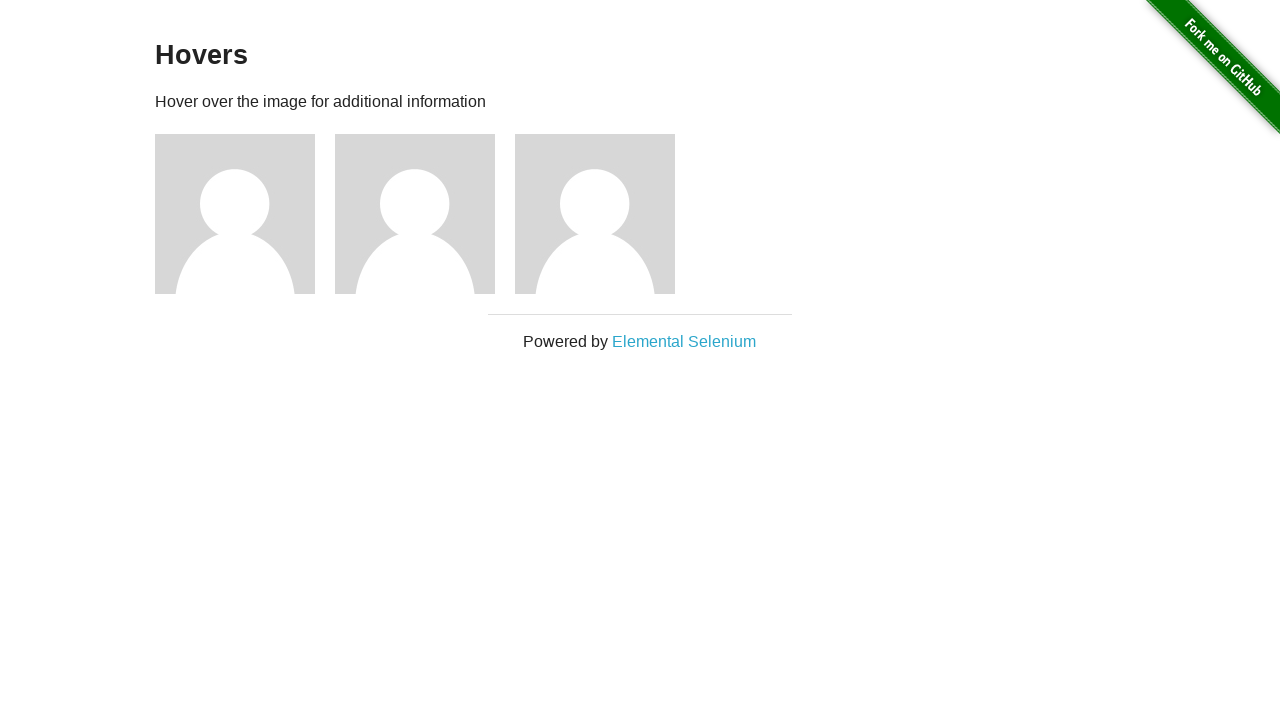

Hovered over third user image at (595, 214) on xpath=//*[@id='content']/div/div[3]/img
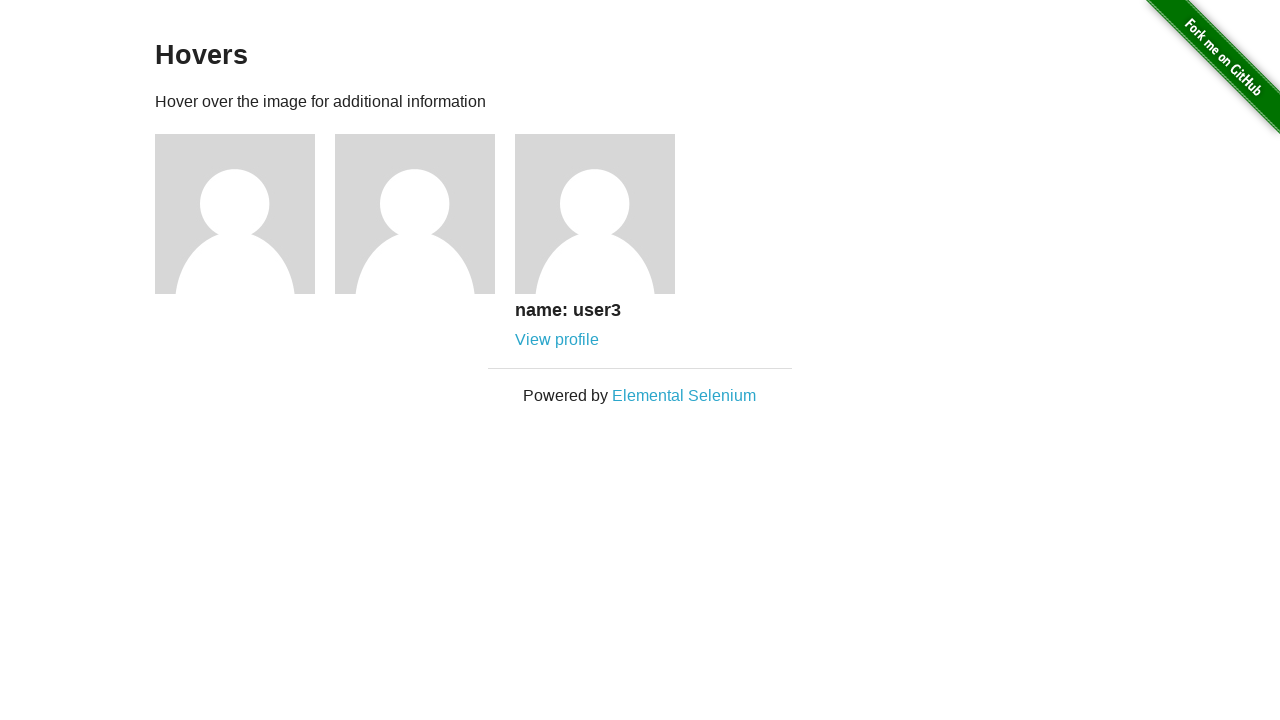

Located third user's name element
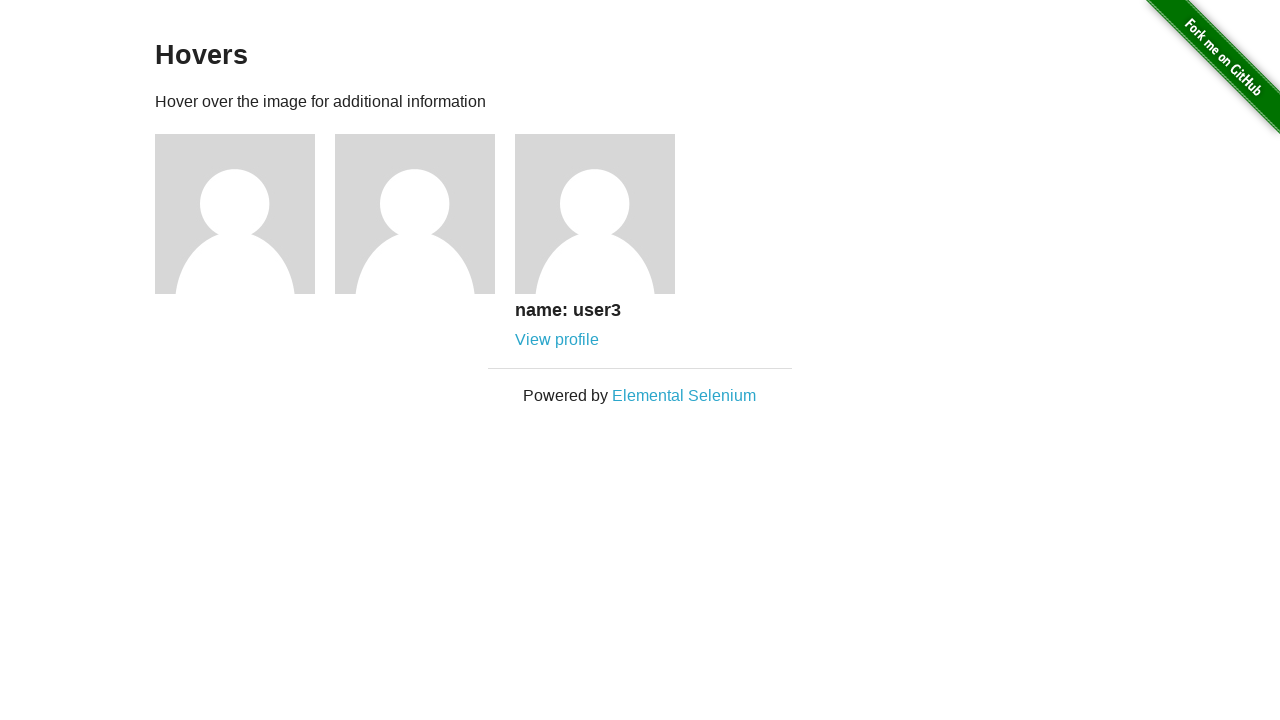

Verified third username displays as 'name: user3'
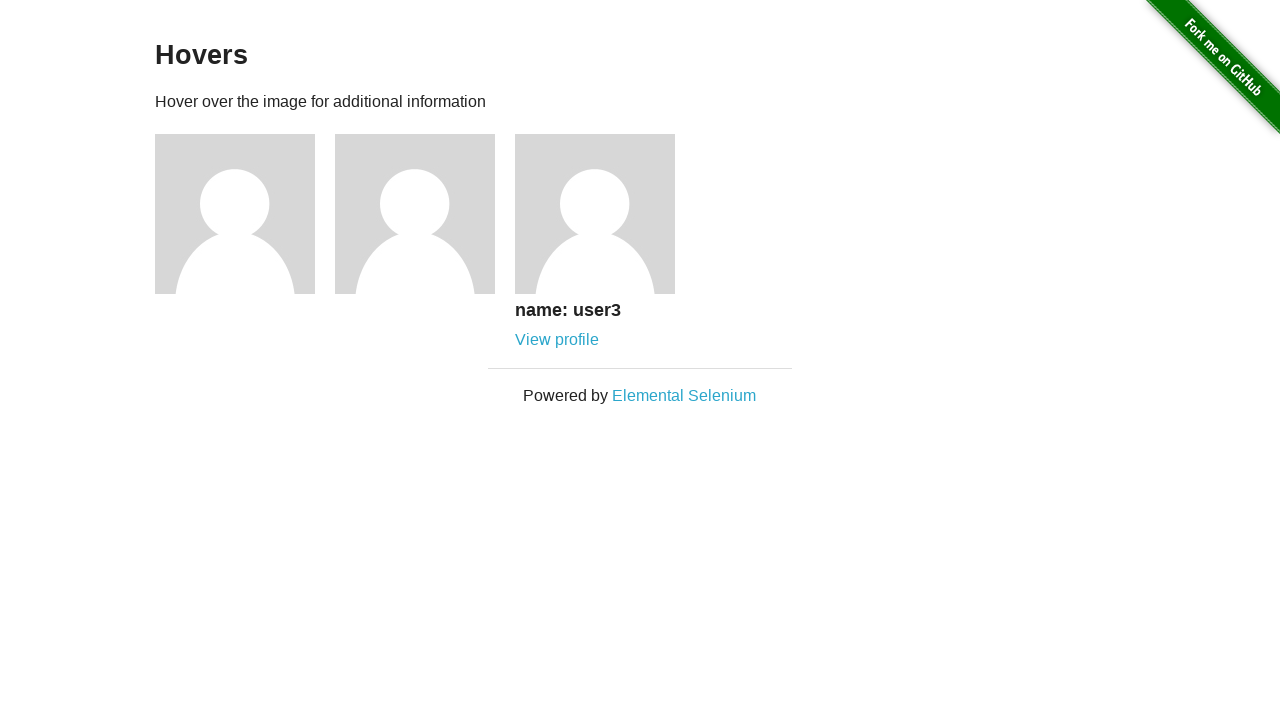

Clicked view profile link for user3 at (557, 340) on xpath=//*[@id='content']/div/div[3]/div/a
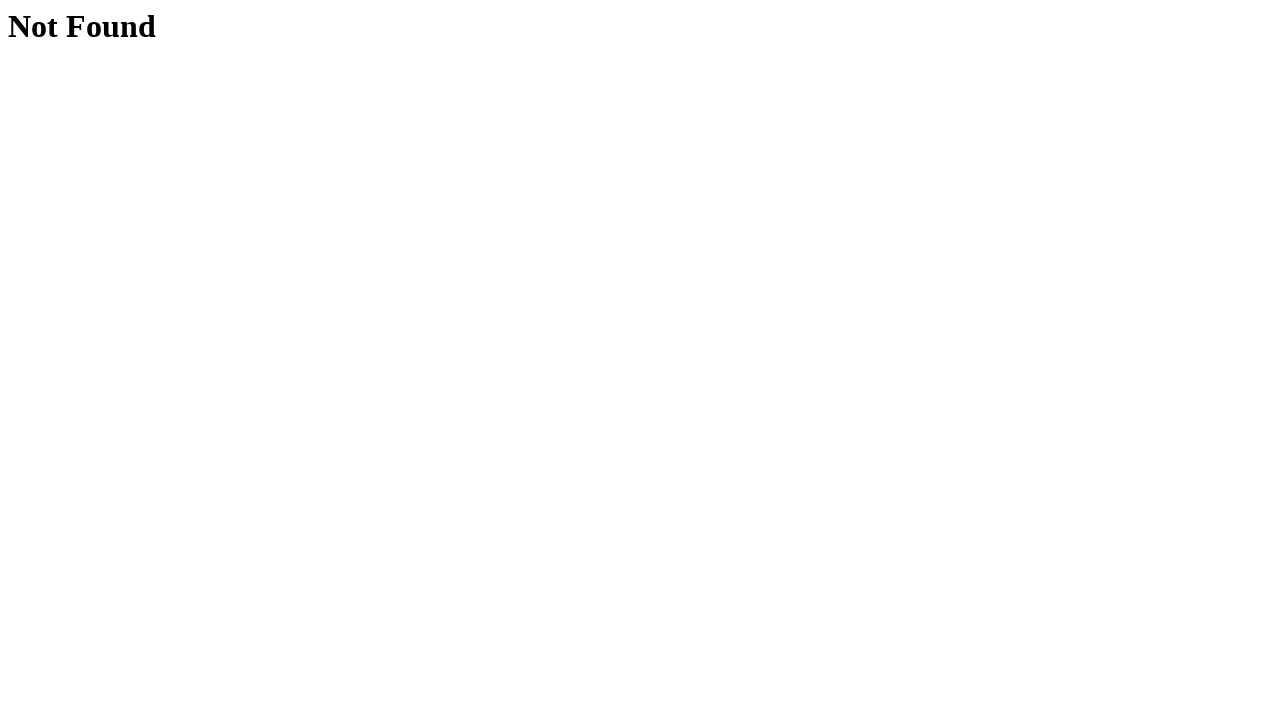

Waited for 404 page heading to load
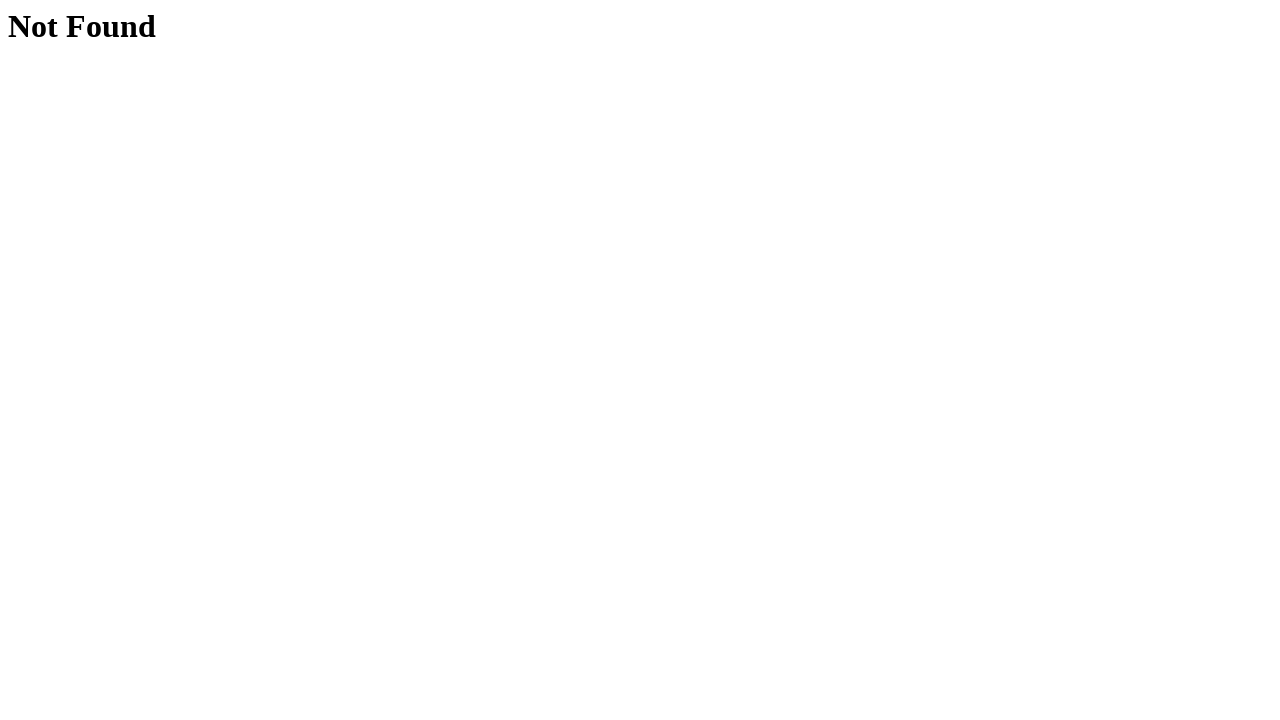

Verified 404 'Not Found' page displayed
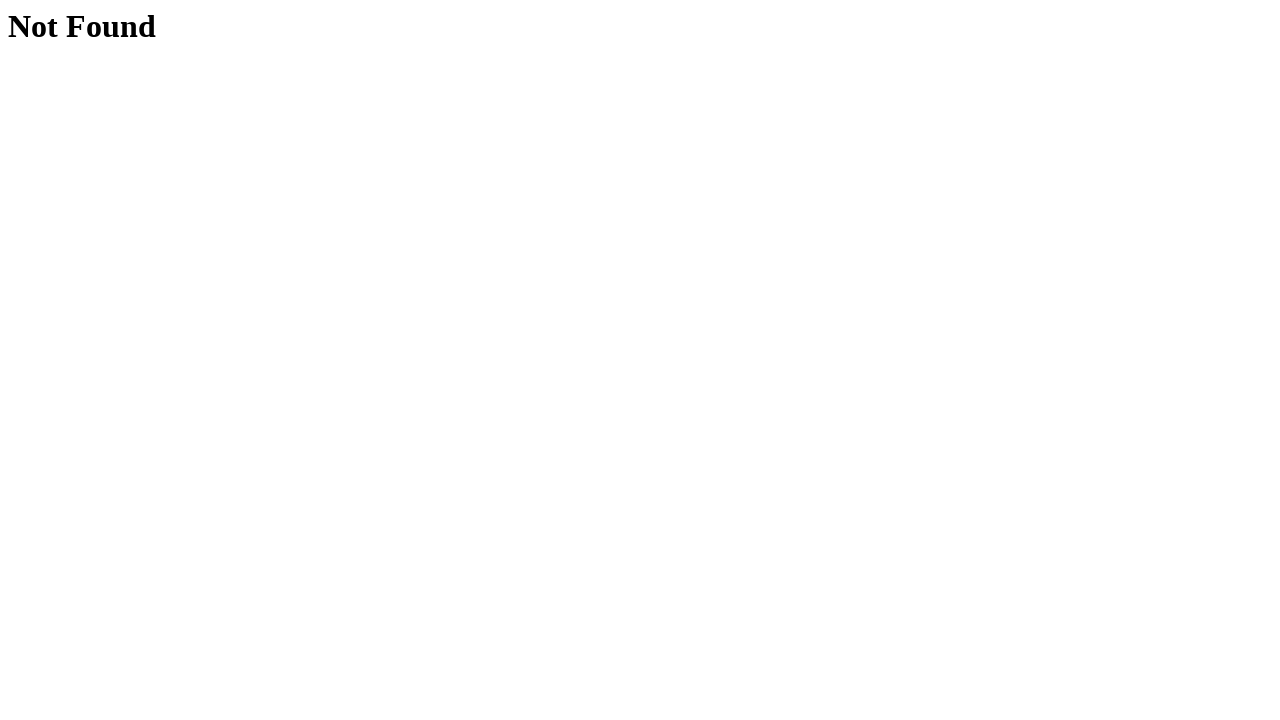

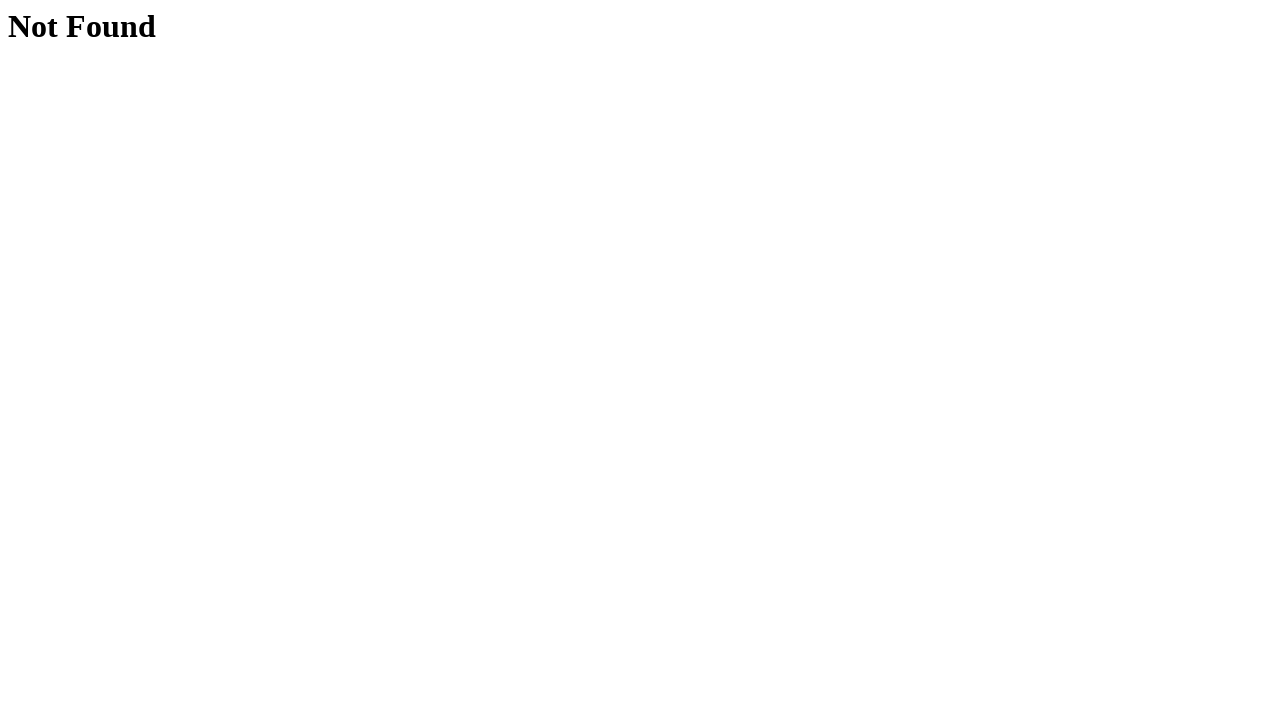